Tests that the "Hakkımızda" (About Us) page loads successfully and contains a heading with "hakkımızda" text

Starting URL: https://egundem.com/hakkimizda

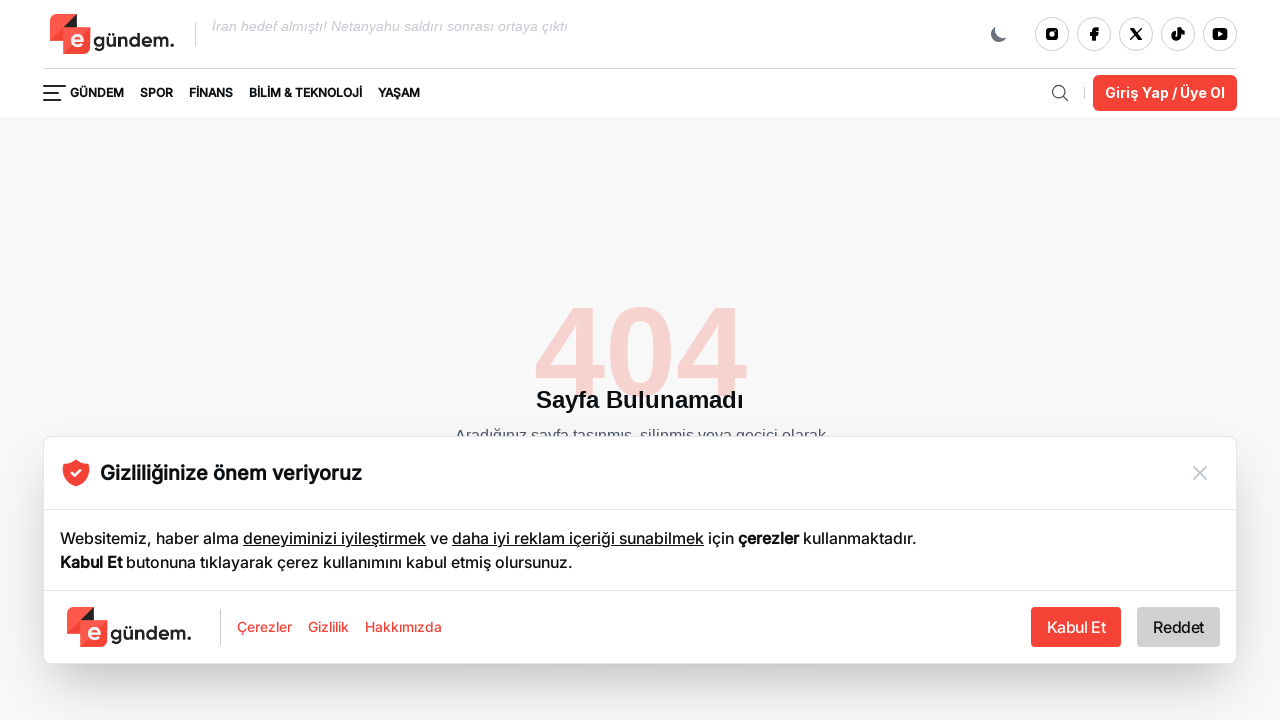

Page loaded with domcontentloaded state
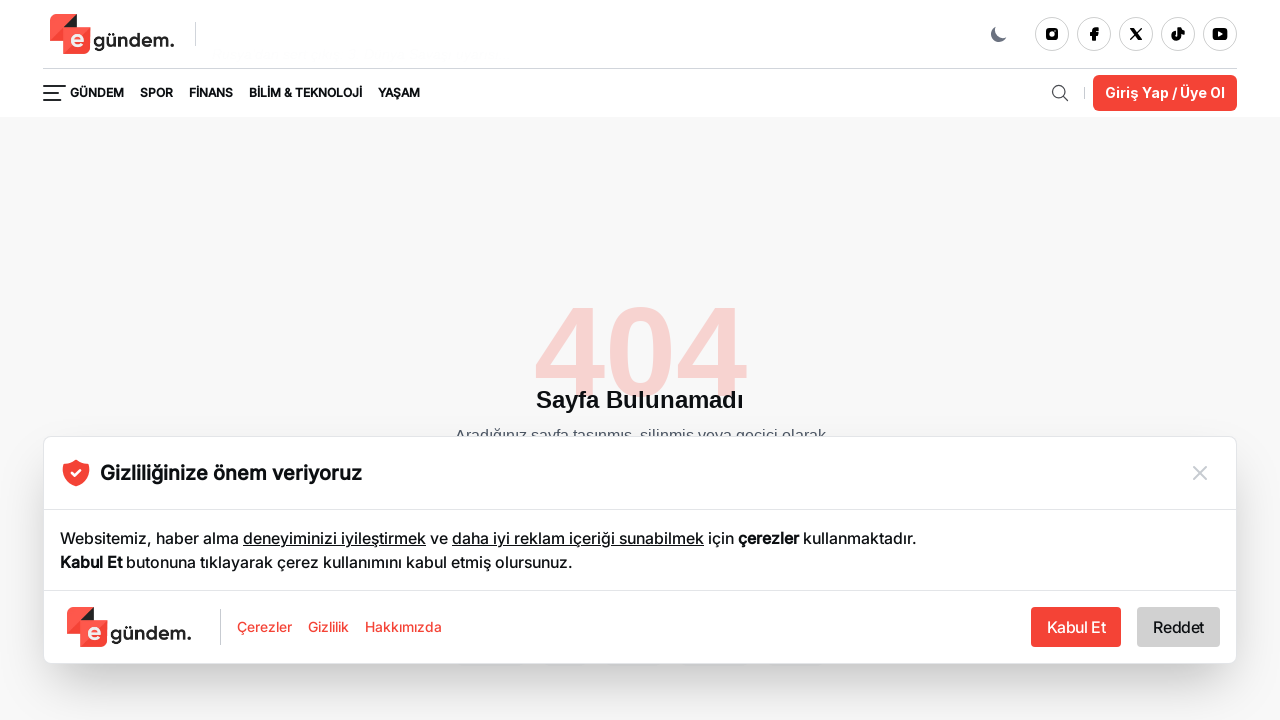

Heading element (h1 or h2) is visible on the page
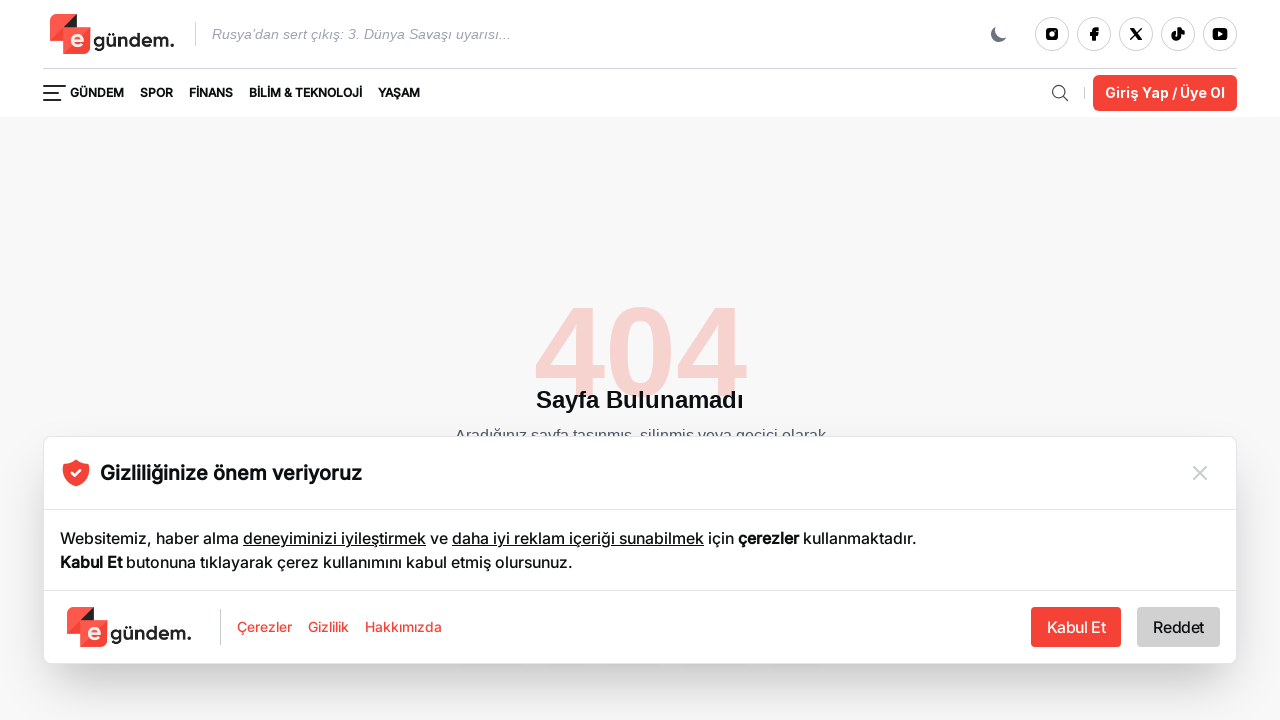

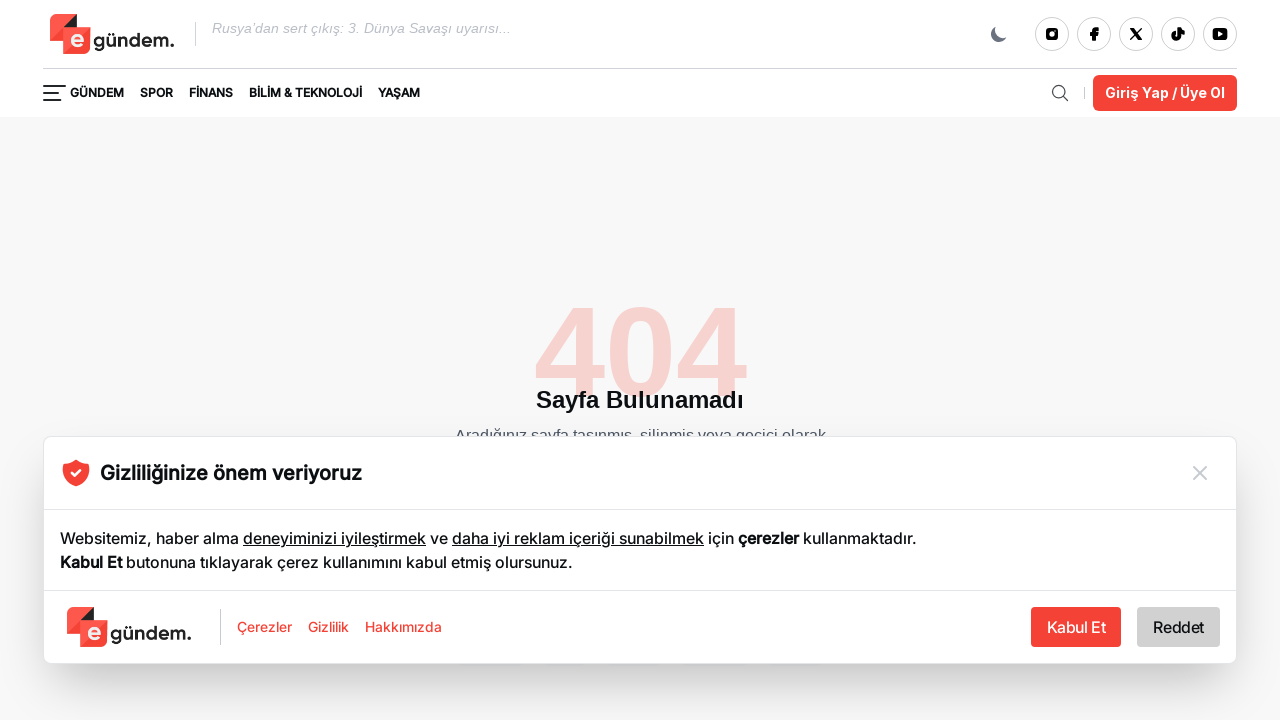